Tests A/B test opt-out by first adding an opt-out cookie on the homepage, then navigating to the split testing page and confirming the opt-out is in effect.

Starting URL: http://the-internet.herokuapp.com

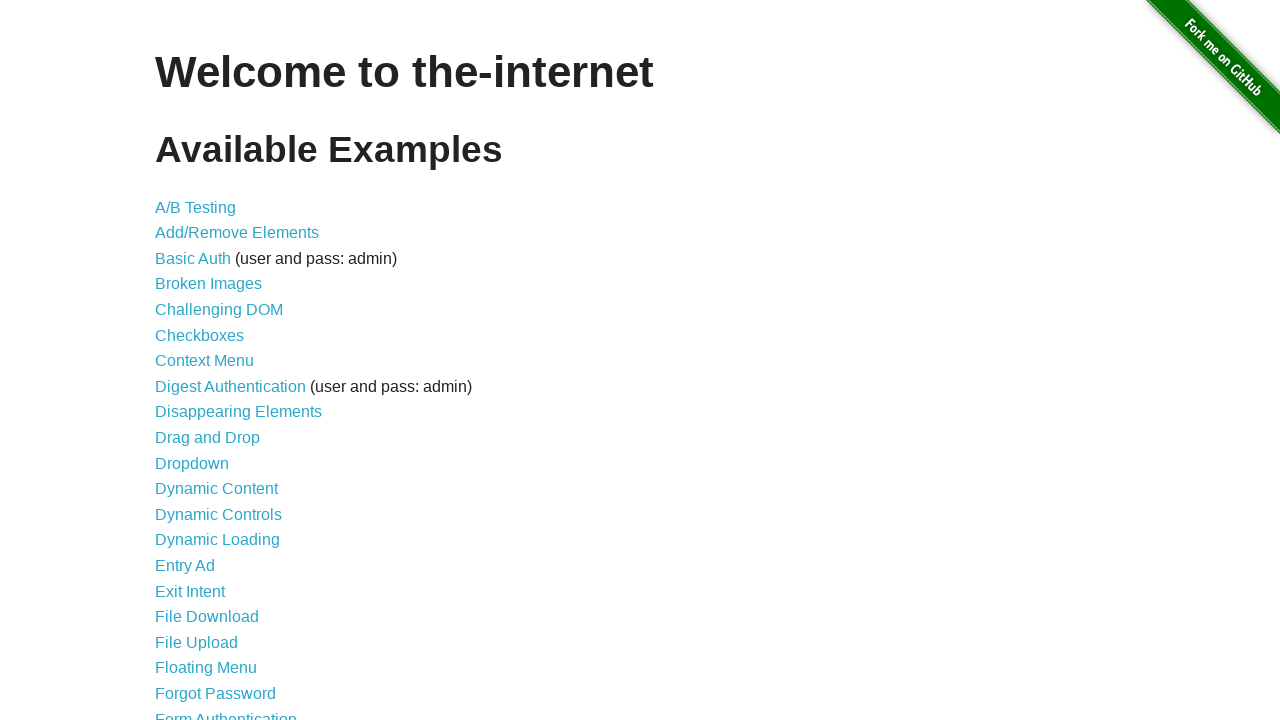

Added optimizelyOptOut cookie to opt out of A/B testing
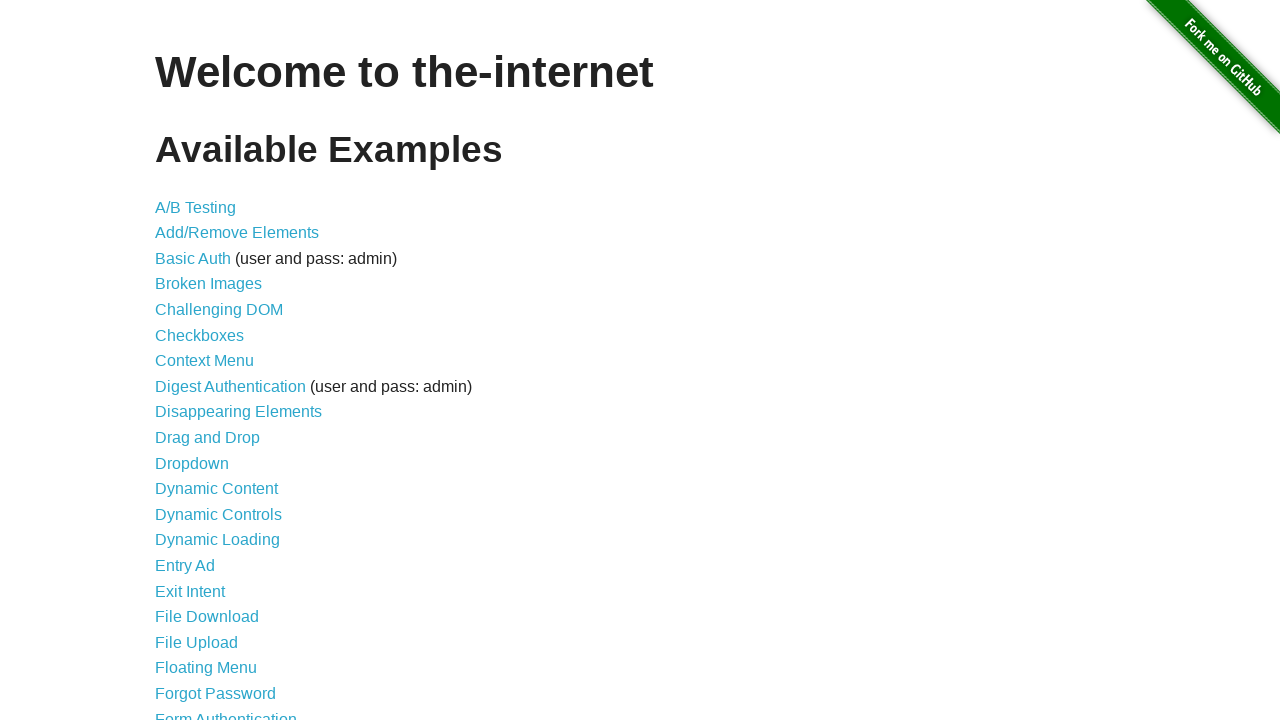

Navigated to A/B test page at /abtest
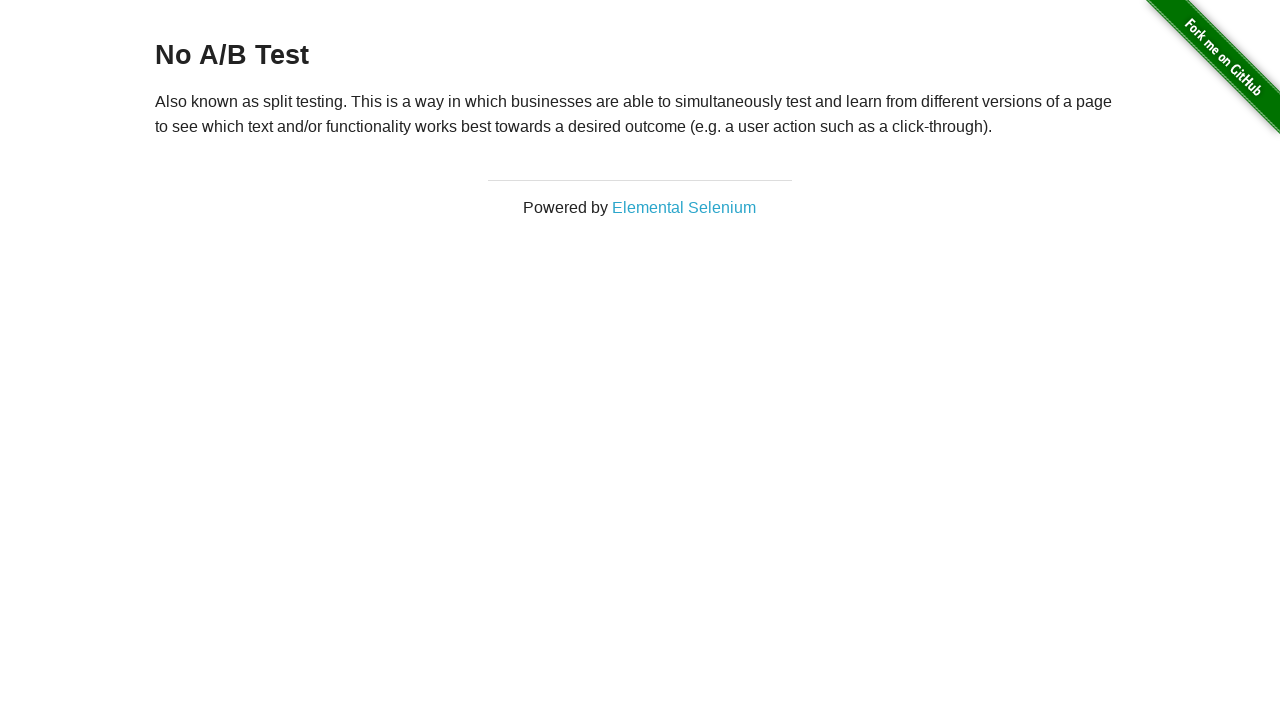

Retrieved heading text from page
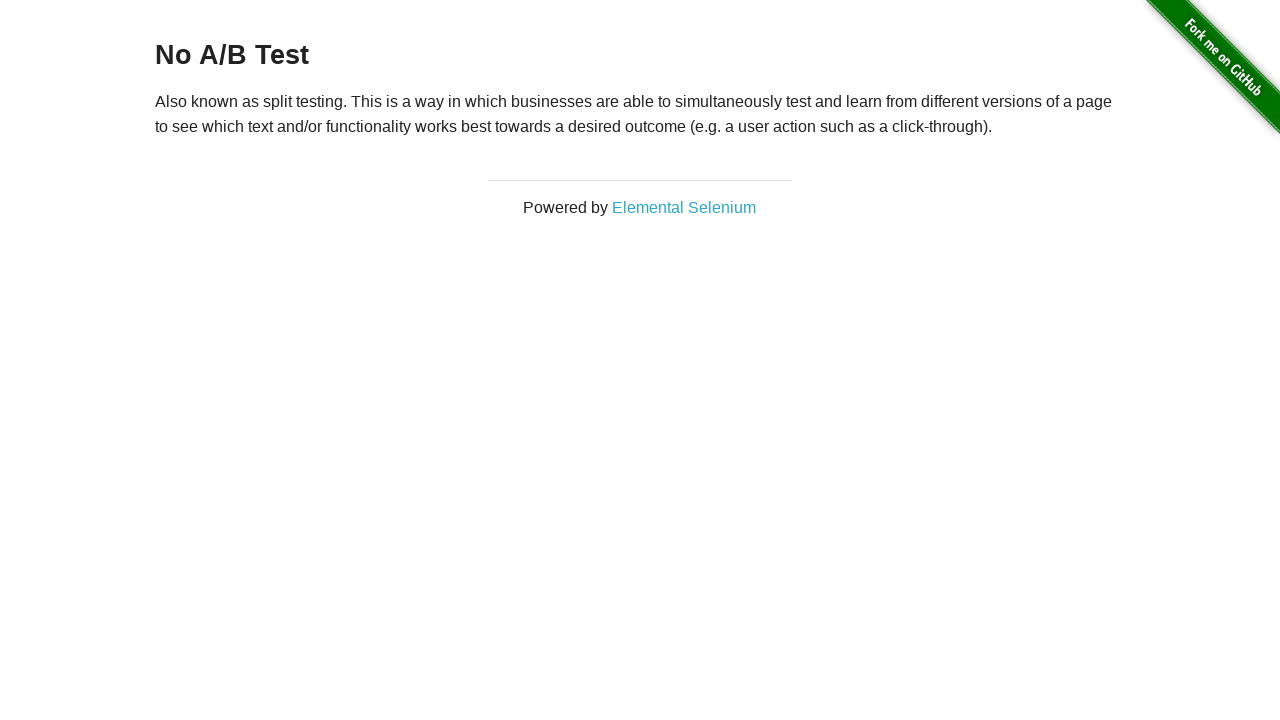

Verified that heading text is 'No A/B Test', confirming opt-out is in effect
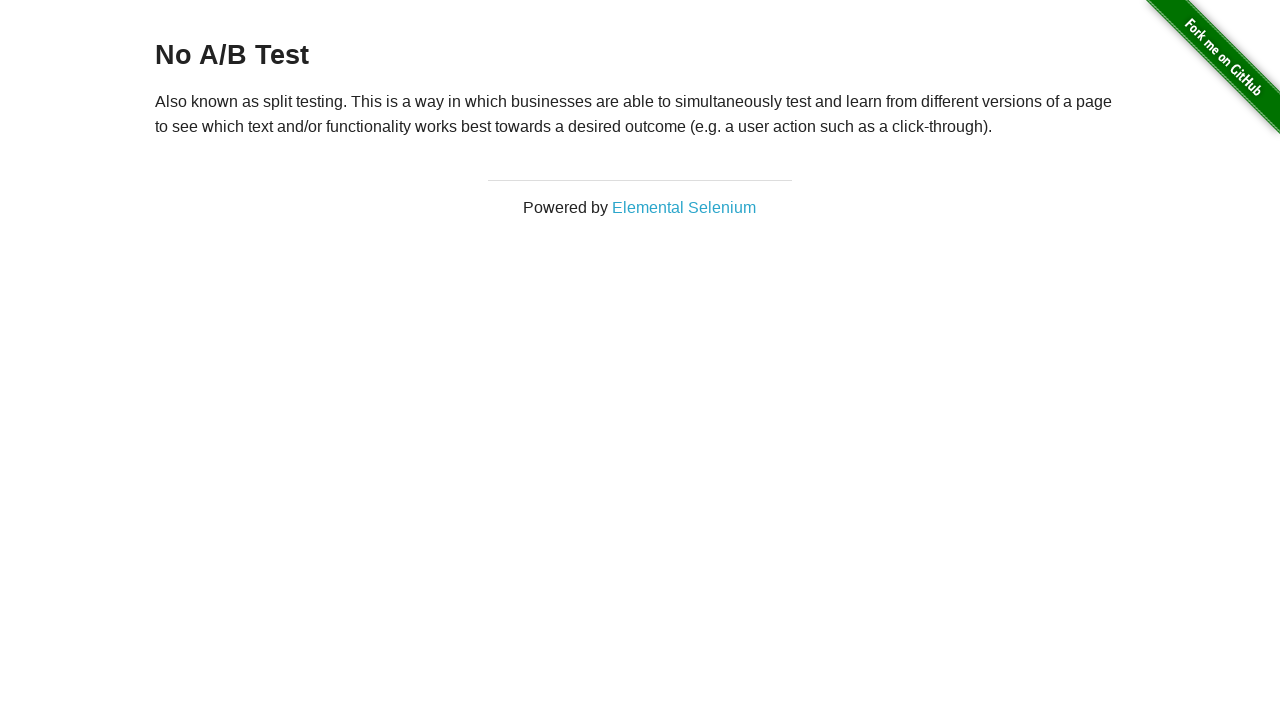

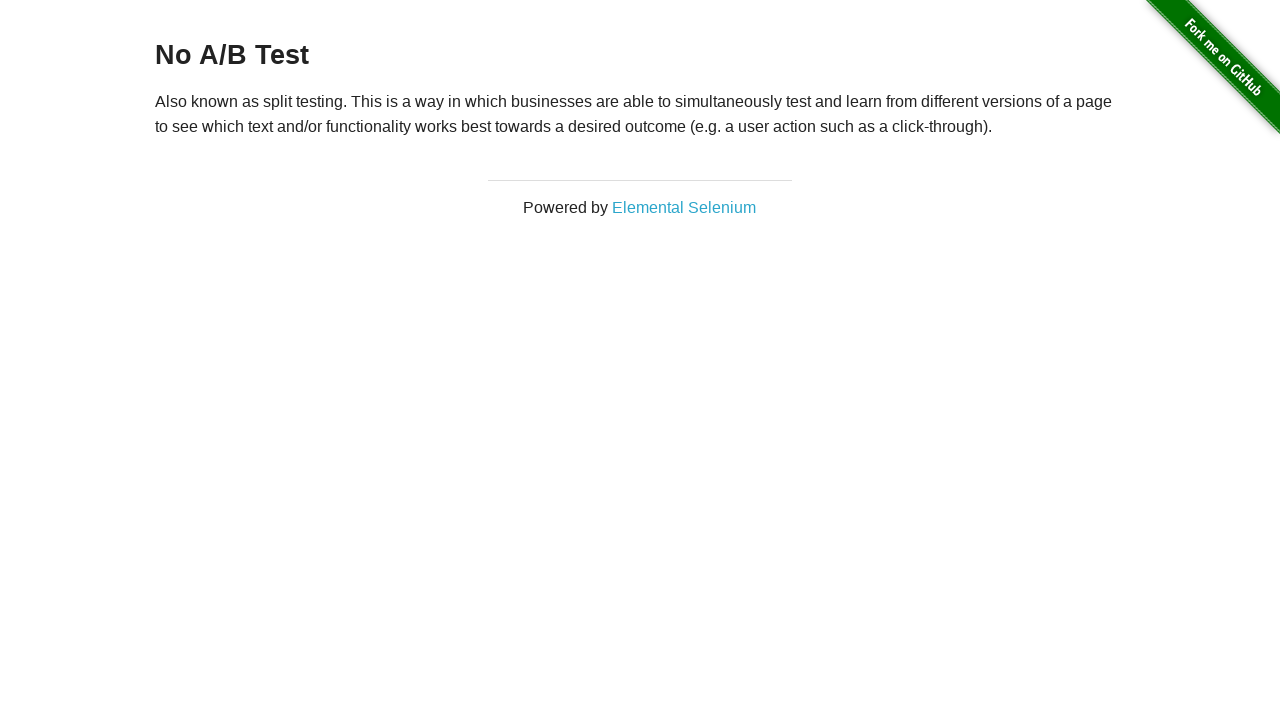